Tests selecting multiple checkboxes by iterating through all checkboxes and clicking those that are not already selected

Starting URL: https://bonigarcia.dev/selenium-webdriver-java/web-form.html

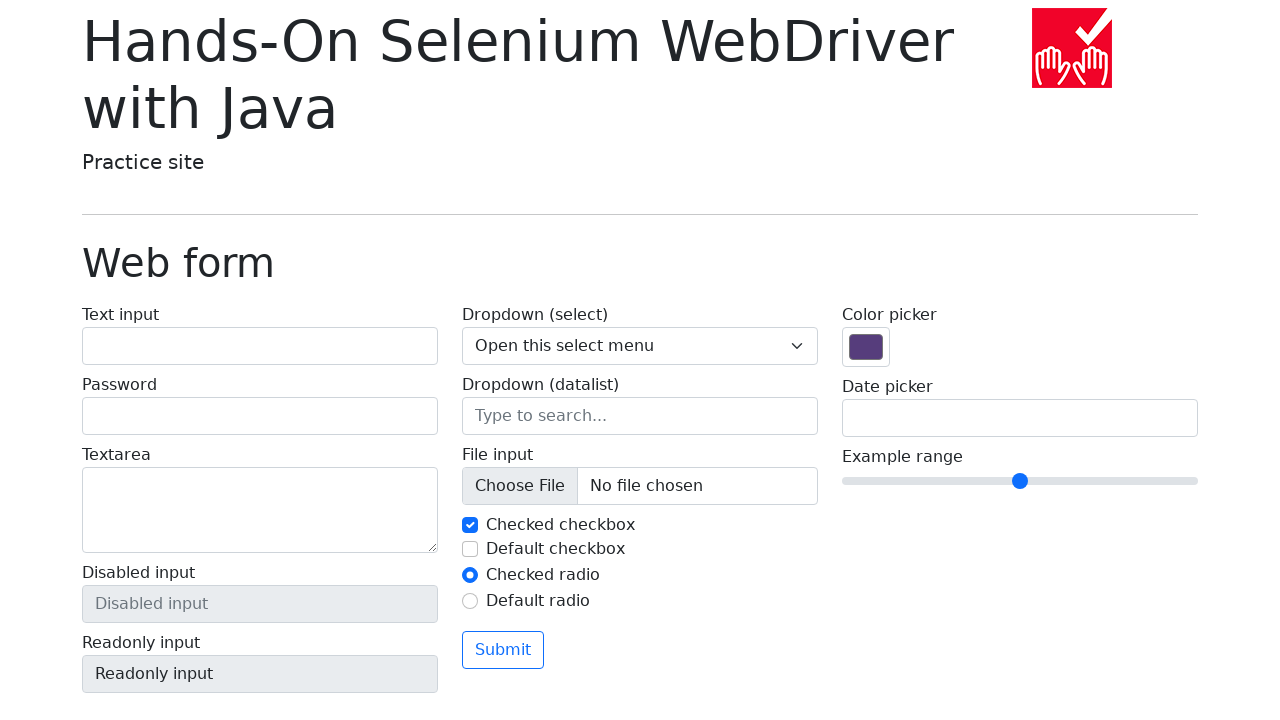

Navigated to web form page
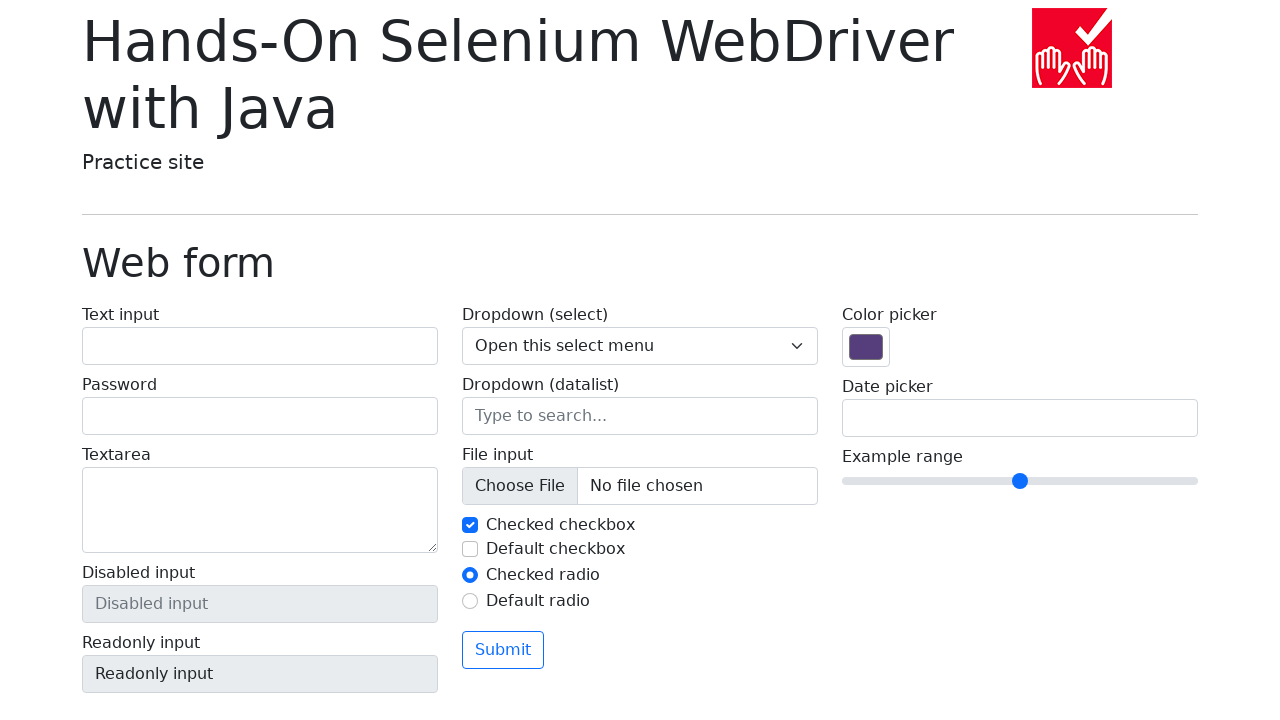

Located all checkboxes with name 'my-check'
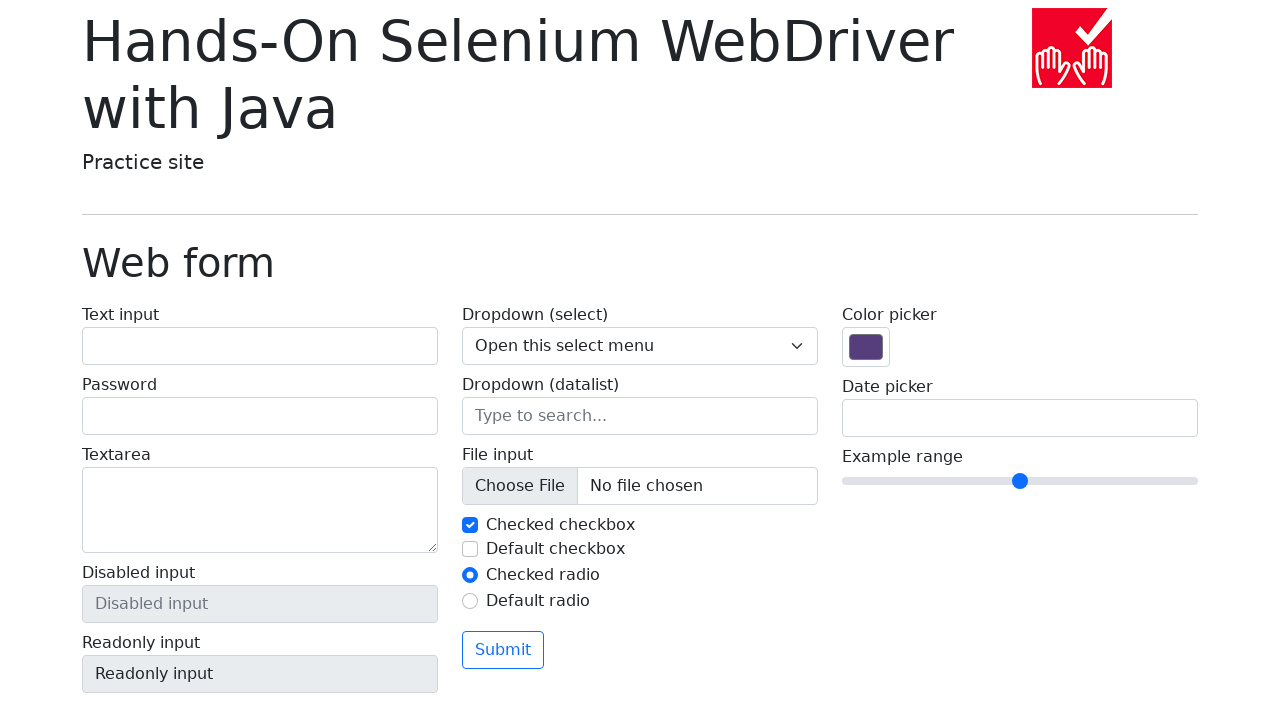

Found 2 checkboxes total
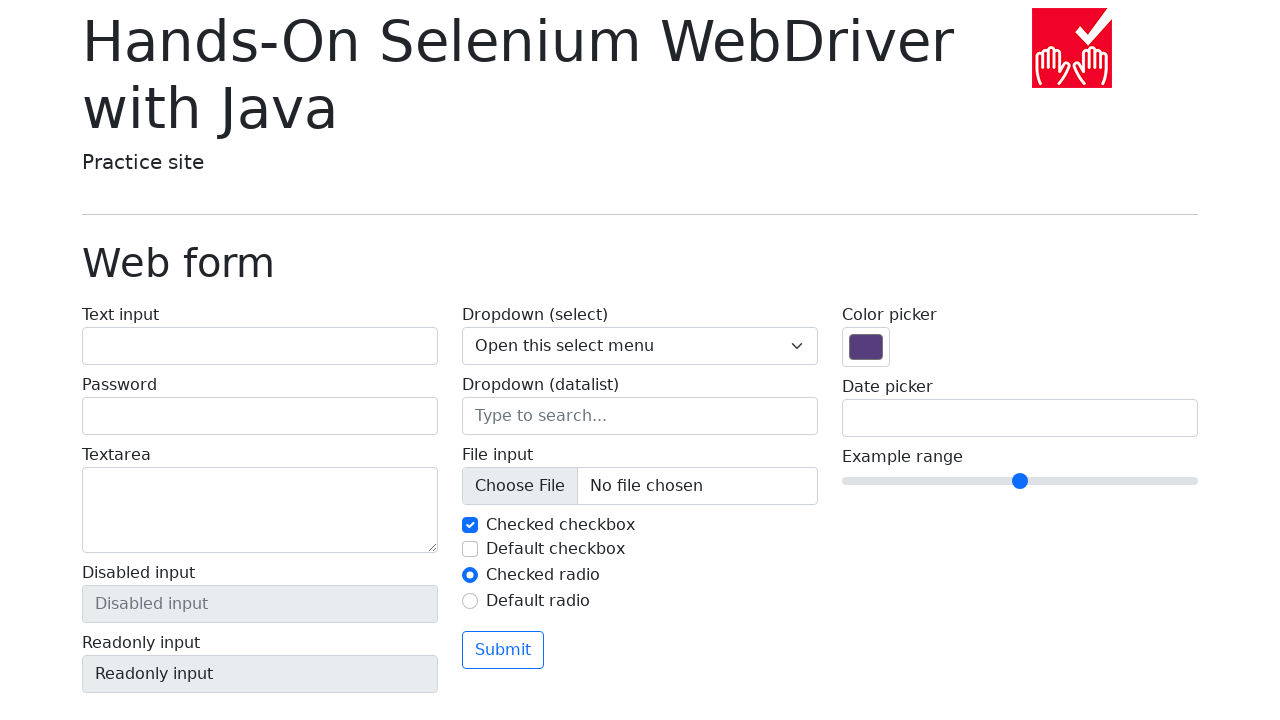

Retrieved checkbox 1 of 2
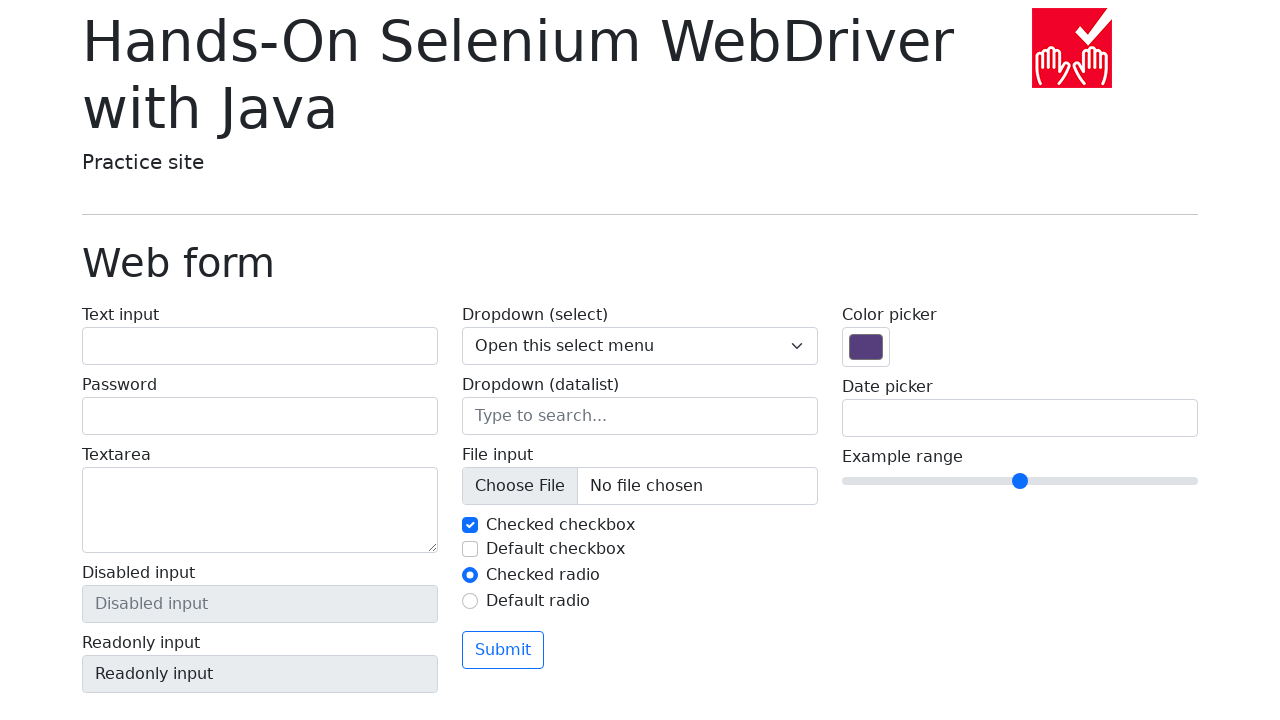

Checkbox 1 is already selected, skipping
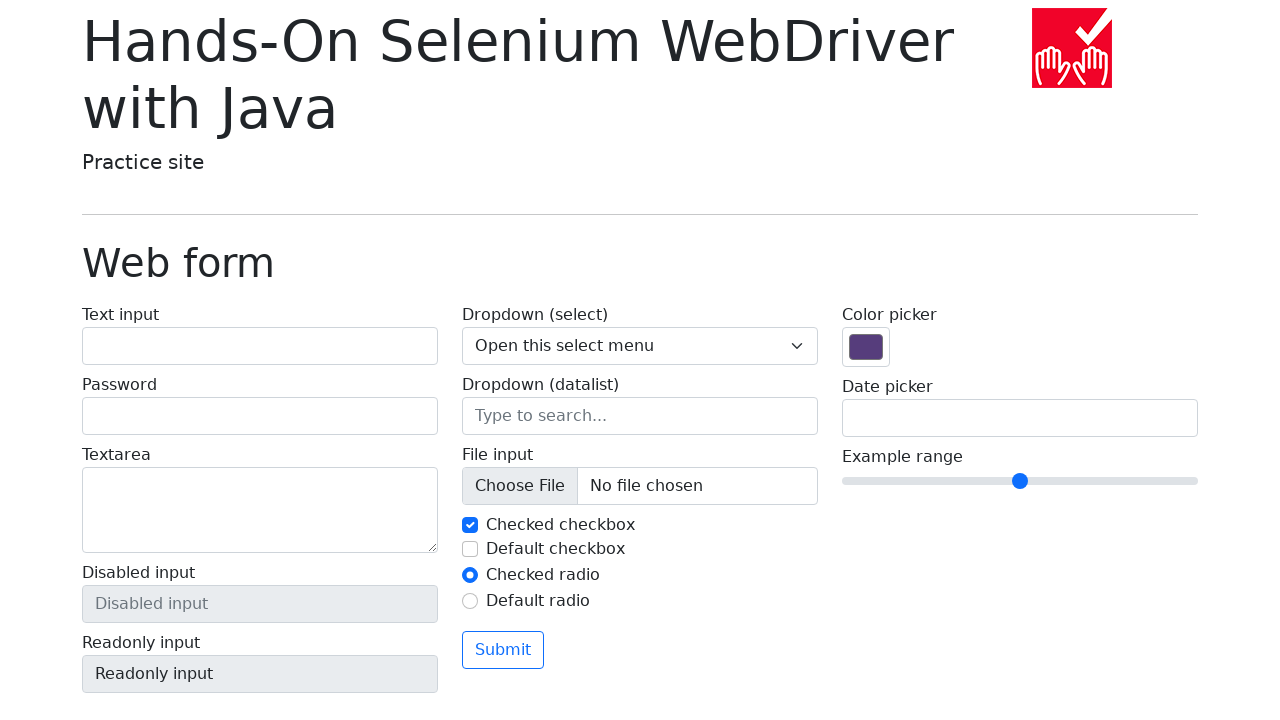

Retrieved checkbox 2 of 2
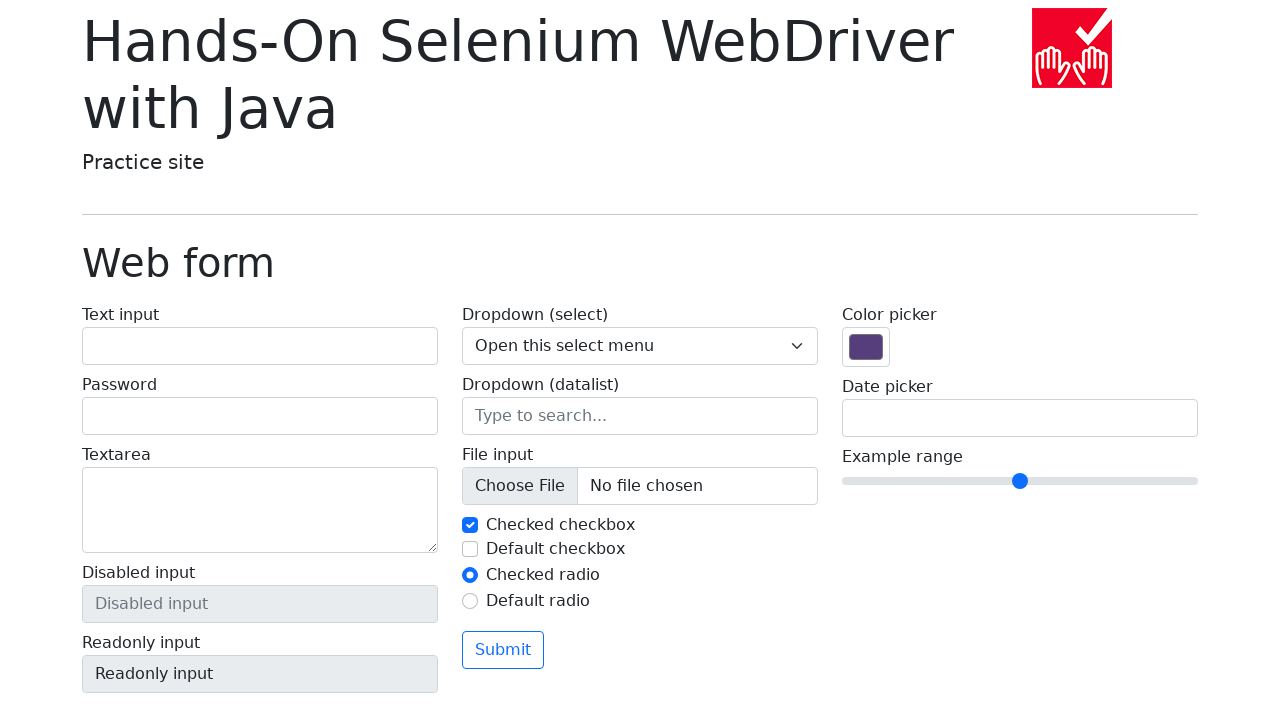

Checked that checkbox 2 is not selected
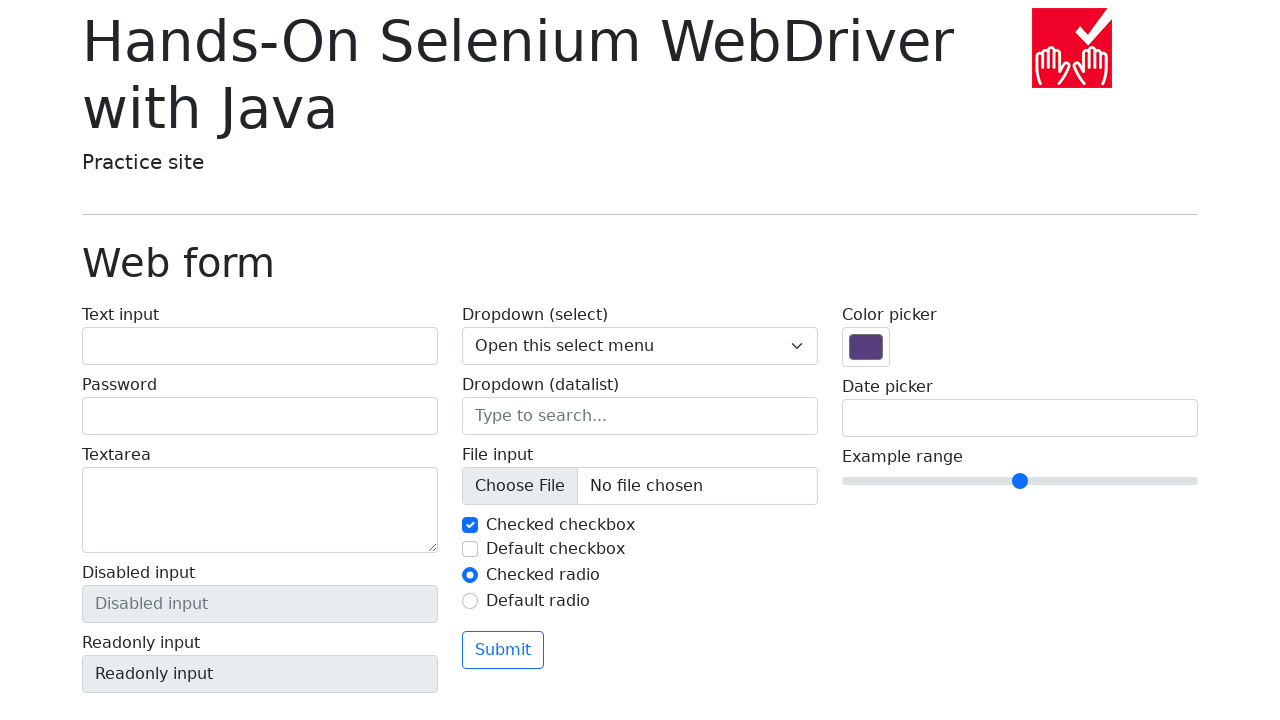

Clicked checkbox 2 to select it at (470, 549) on input[name='my-check'] >> nth=1
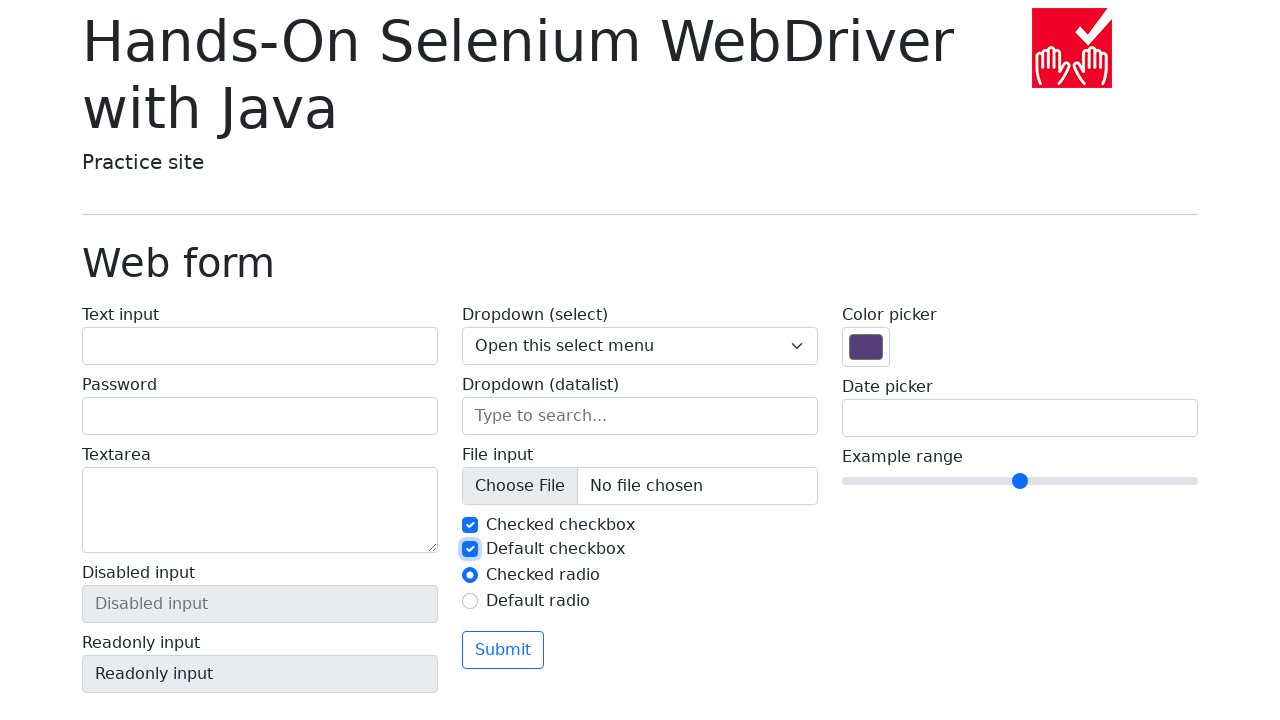

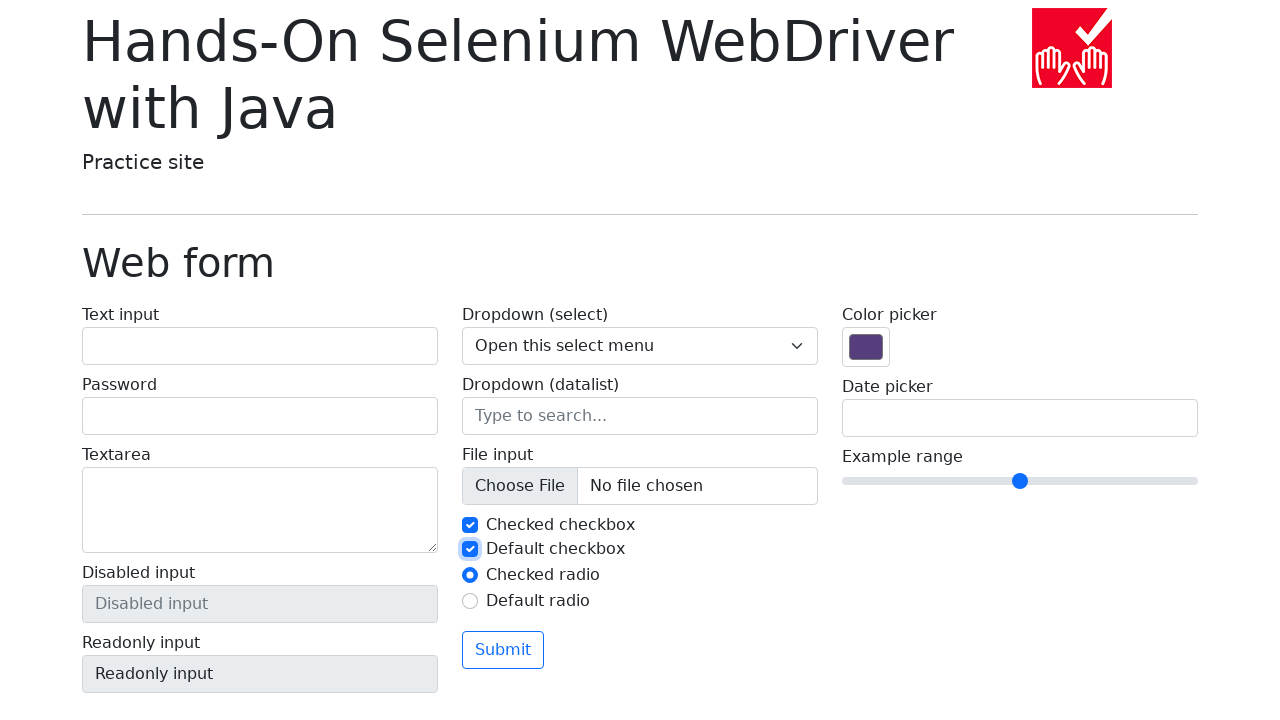